Tests dynamic controls by clicking Remove button, verifying "It's gone!" message, clicking Add button, and verifying "It's back" message

Starting URL: https://the-internet.herokuapp.com/dynamic_controls

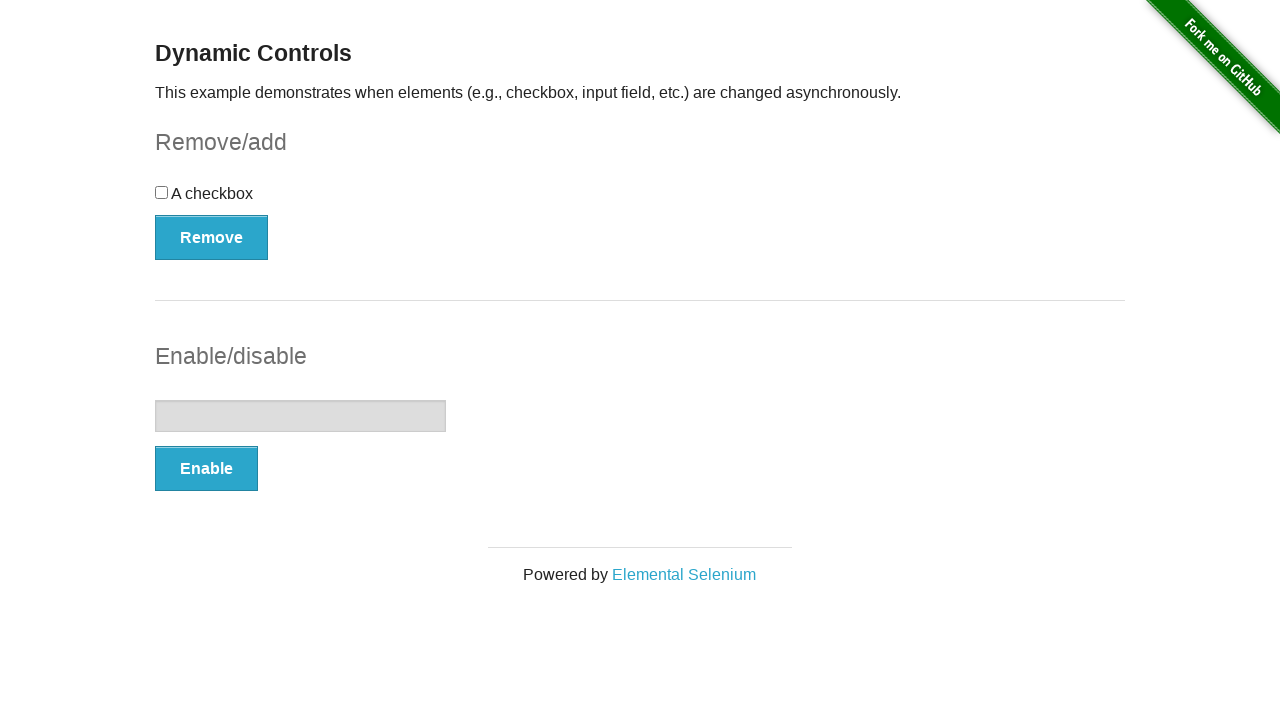

Clicked Remove button at (212, 237) on (//button[@type='button'])[1]
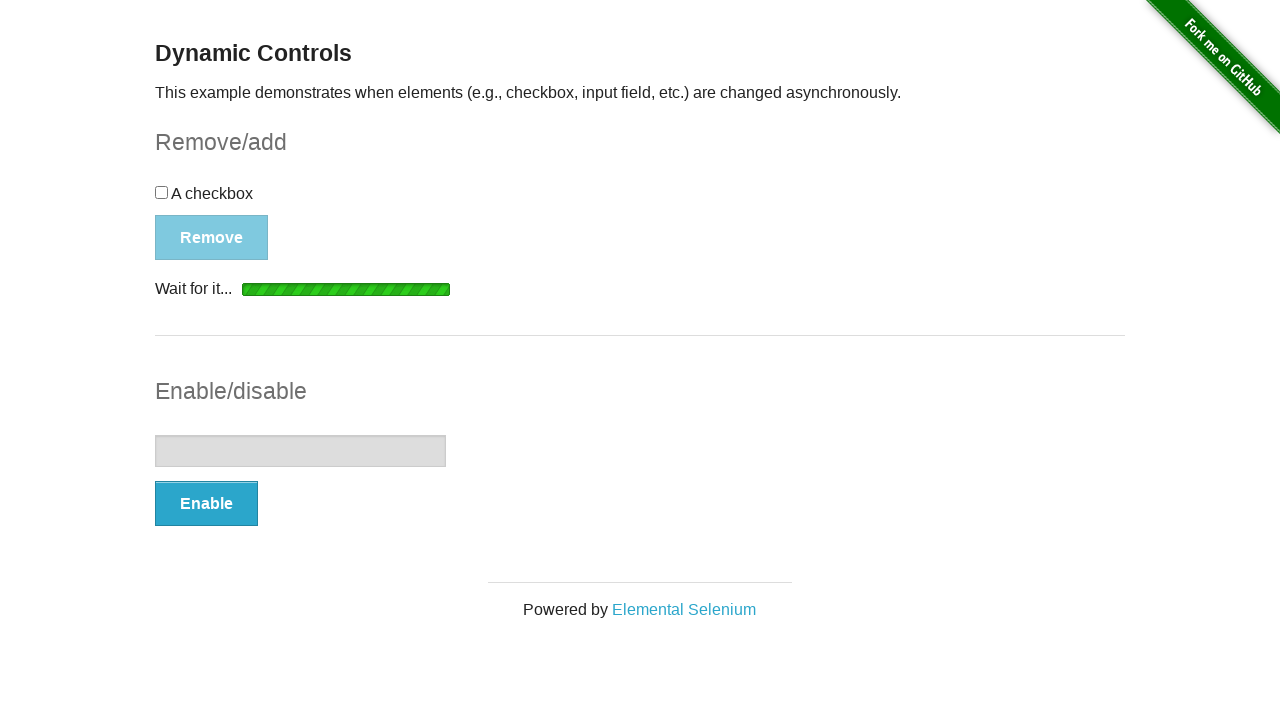

Verified 'It's gone!' message appeared
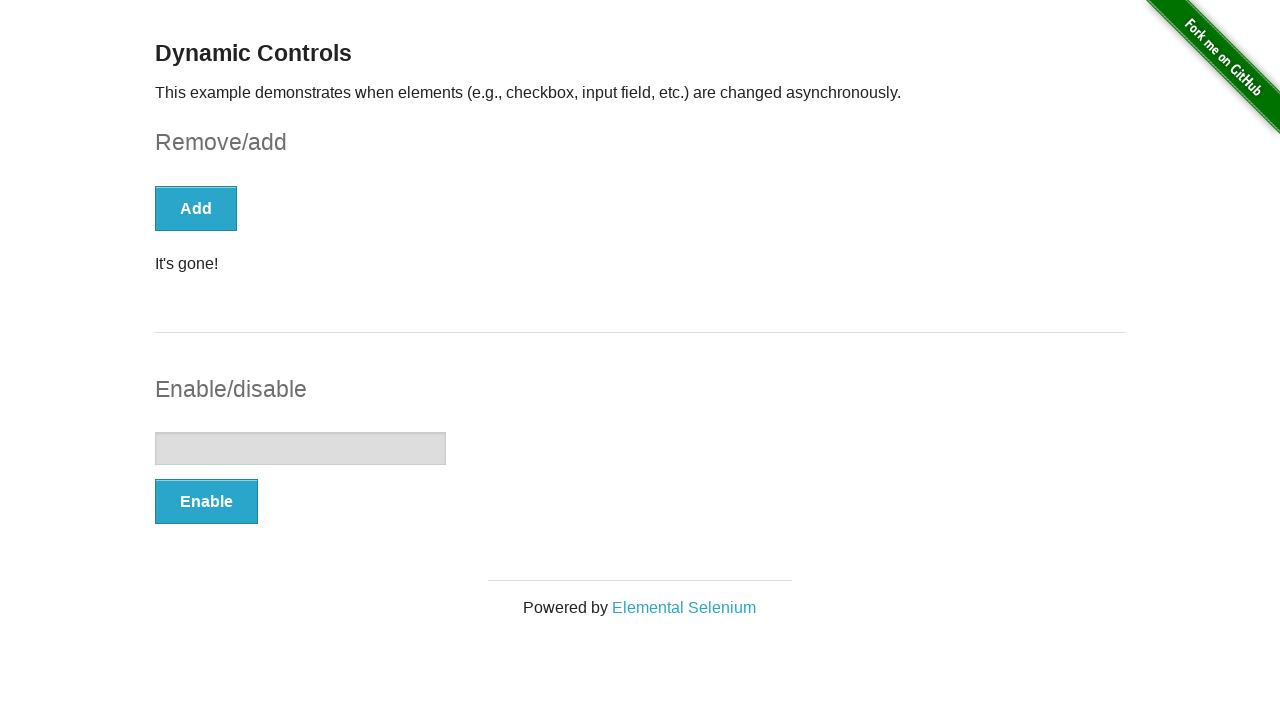

Clicked Add button at (196, 208) on xpath=//button[text()='Add']
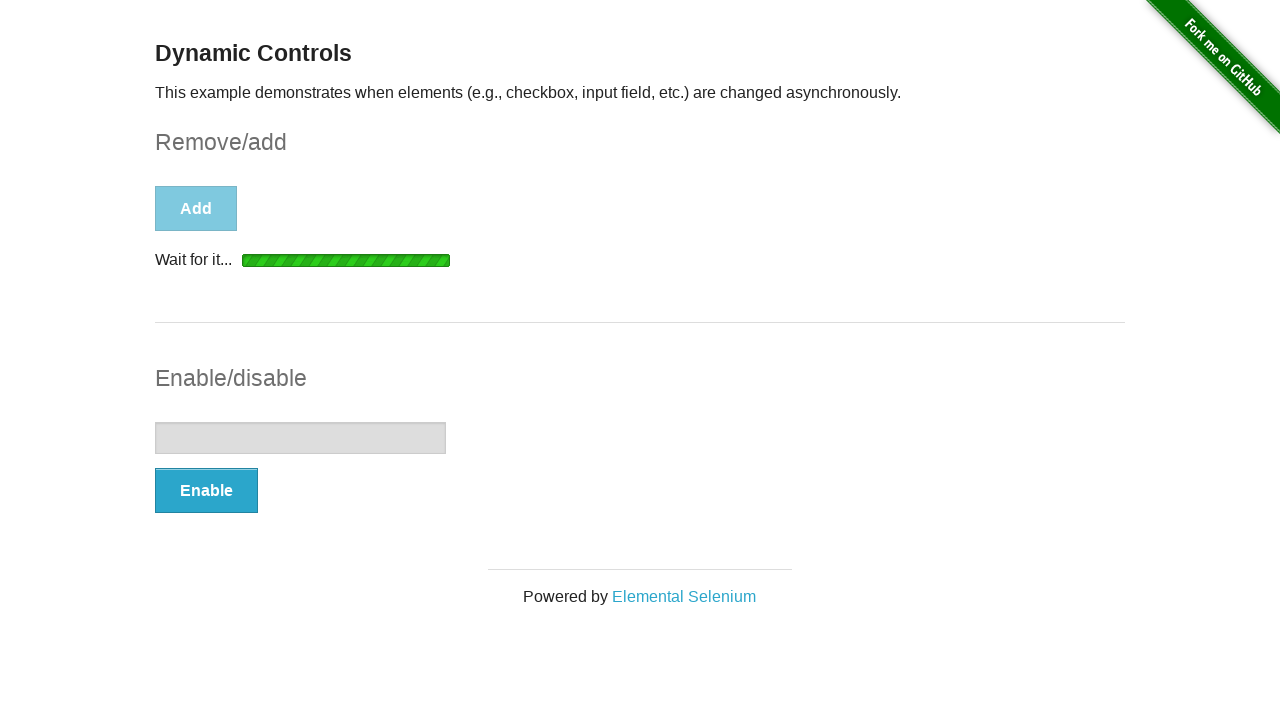

Verified 'It's back' message appeared
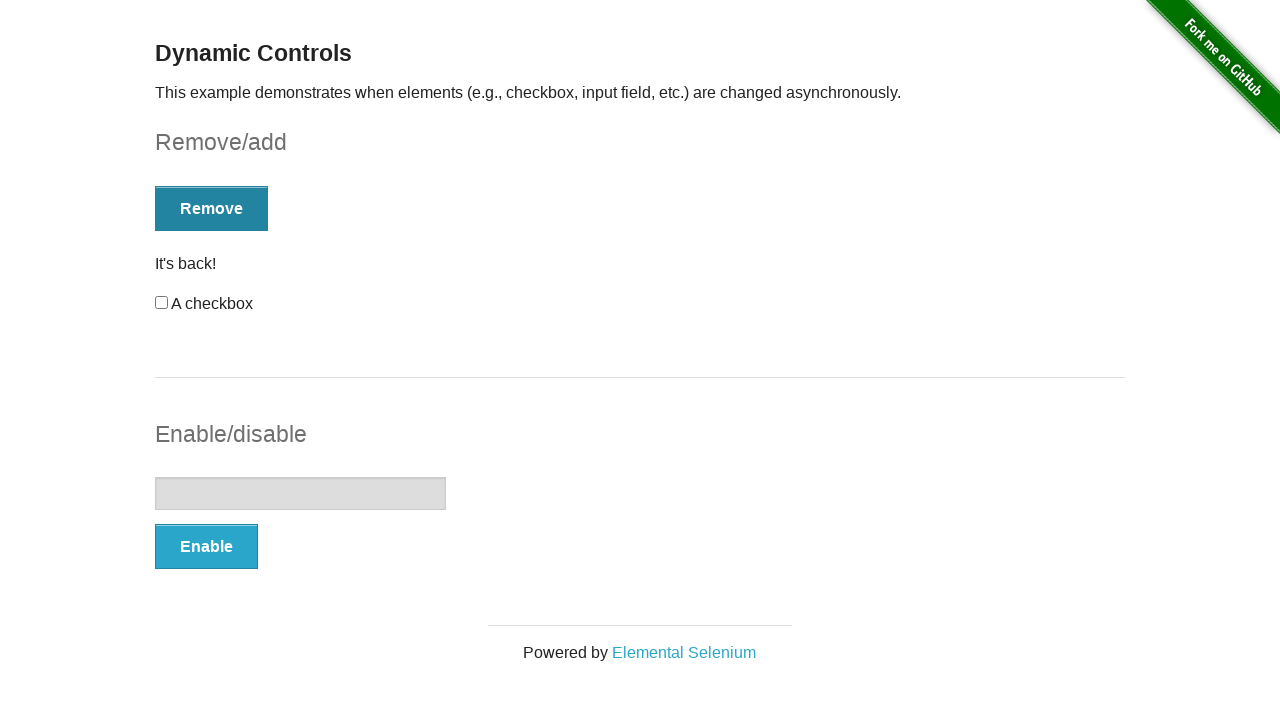

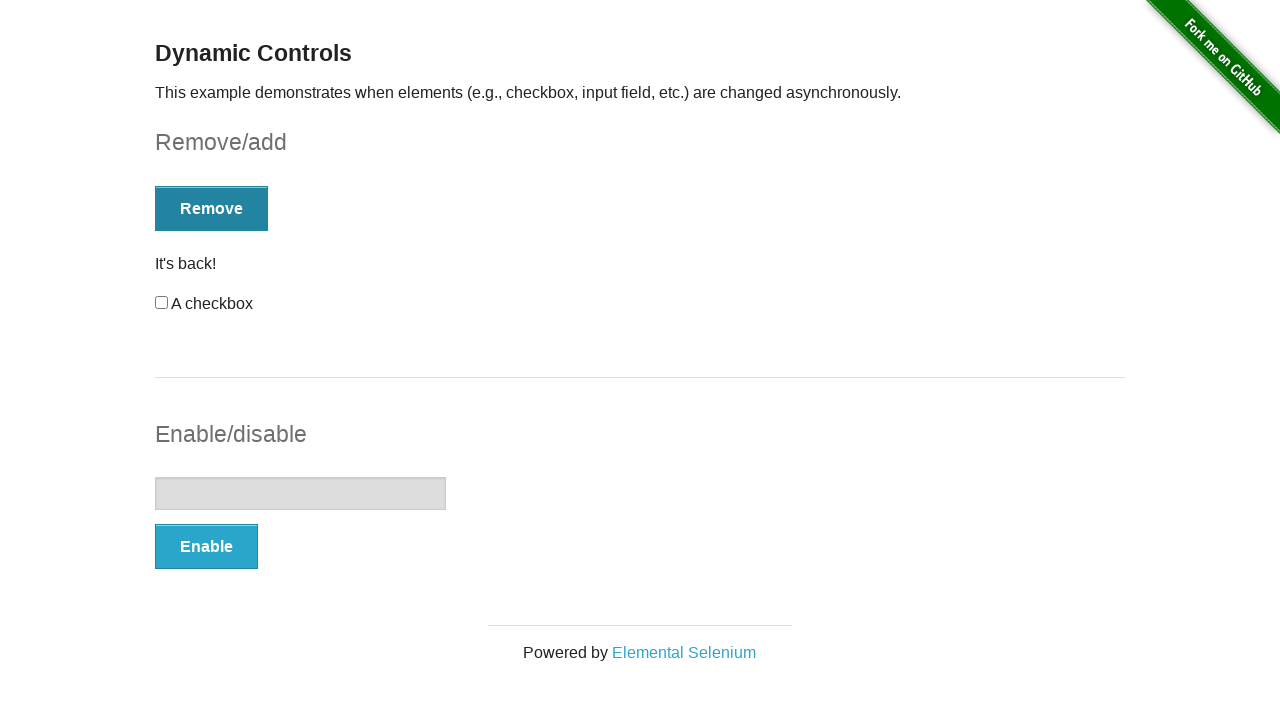